Tests action with pauses by moving to element, clicking and holding, then typing text

Starting URL: https://www.selenium.dev/selenium/web/mouse_interaction.html

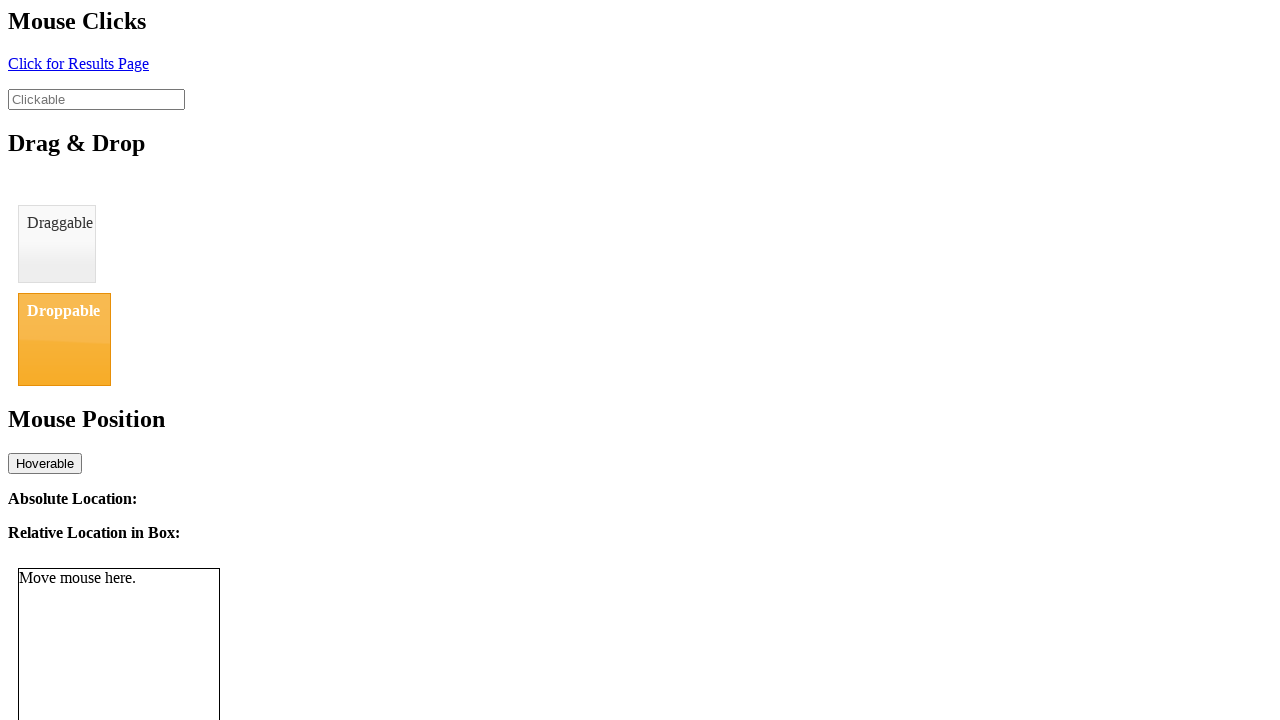

Hovered over clickable element at (96, 99) on #clickable
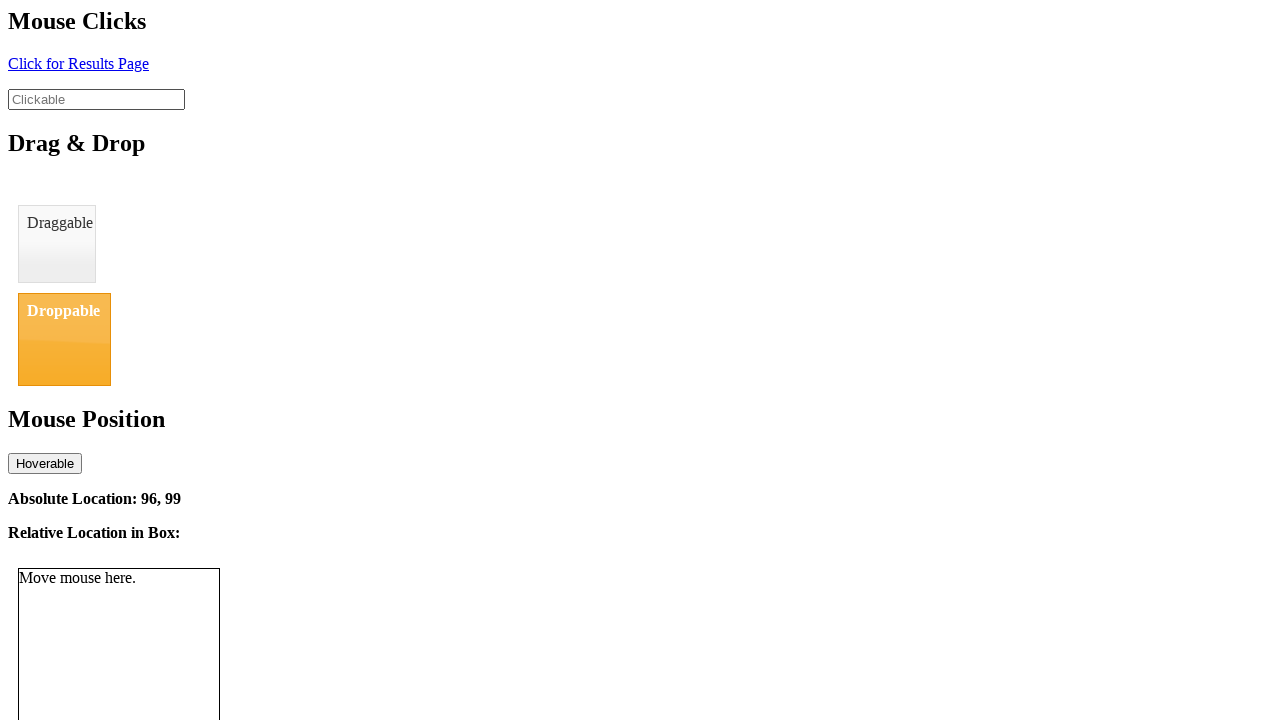

Clicked on clickable element at (96, 99) on #clickable
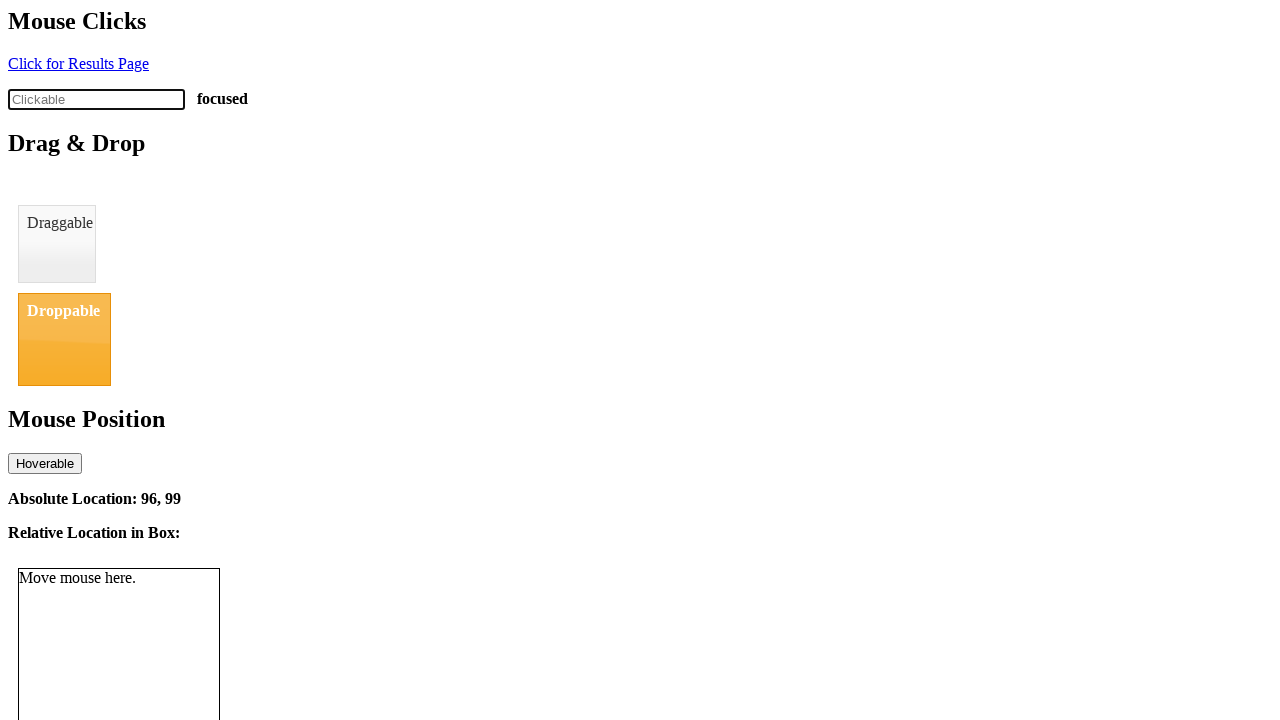

Typed 'action pause' into clickable element on #clickable
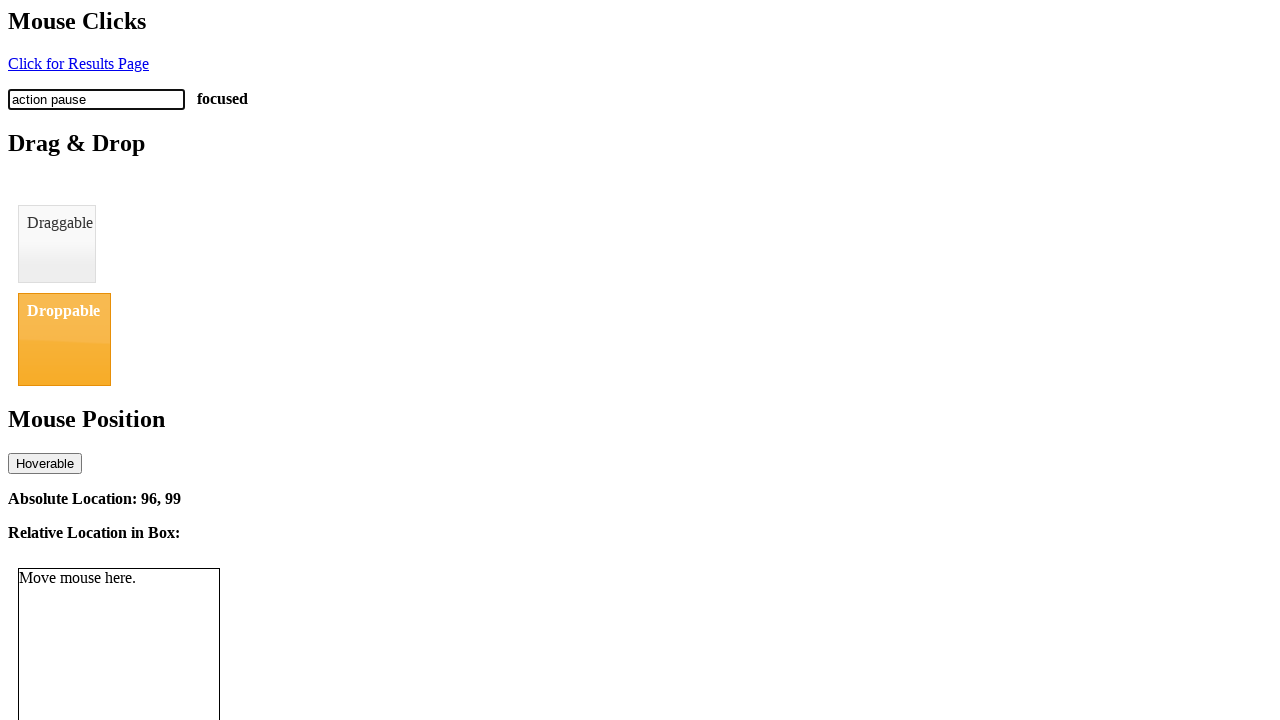

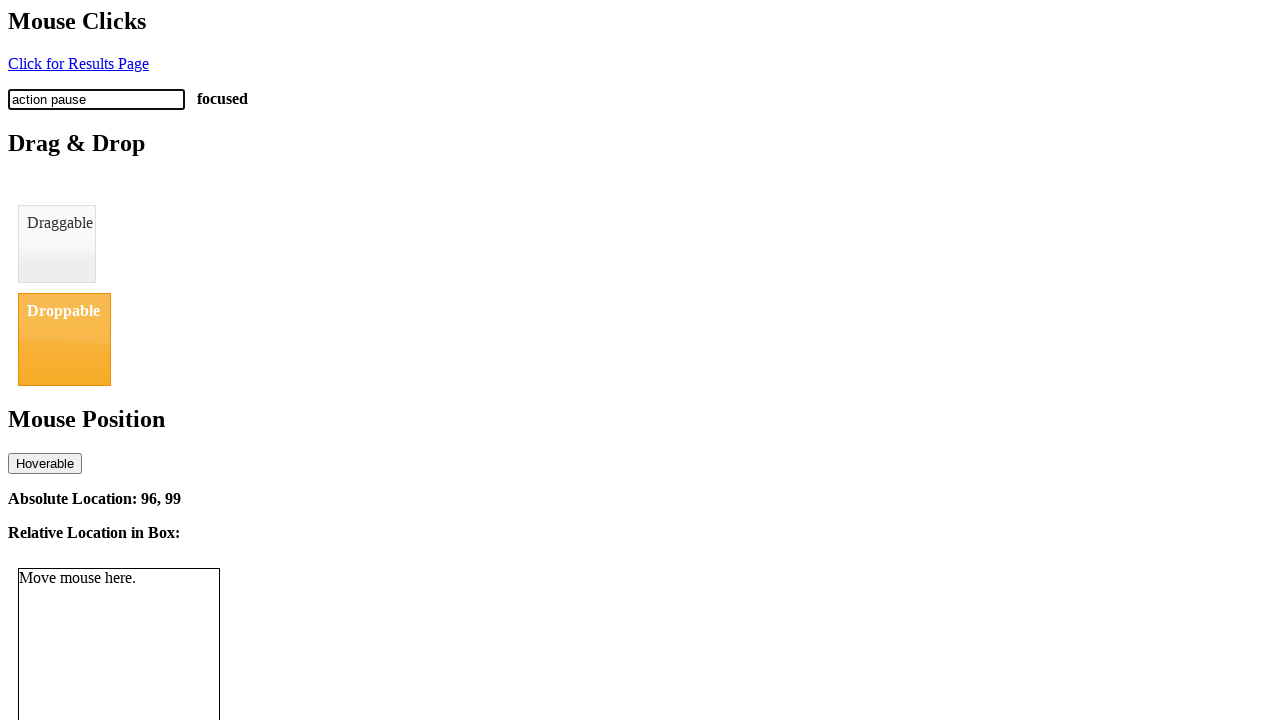